Verifies that the Home Depot homepage loads correctly by checking the page title

Starting URL: https://www.homedepot.com

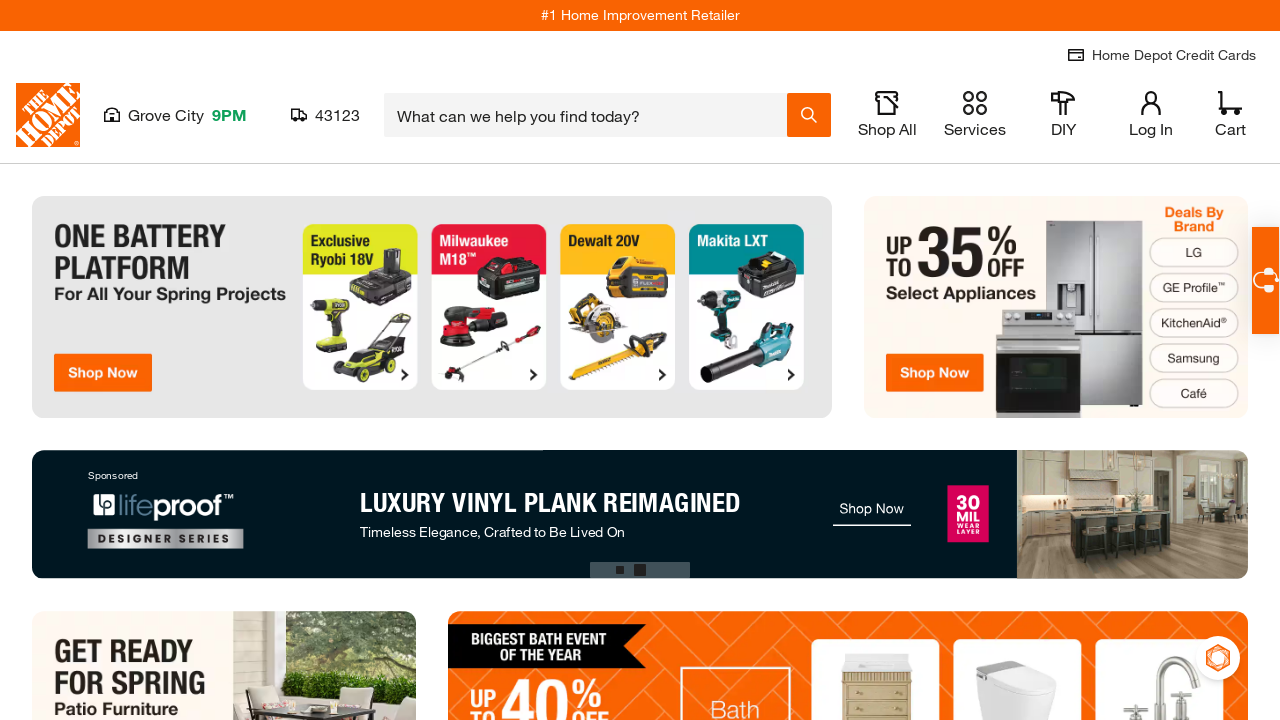

Waited for page to load (domcontentloaded state)
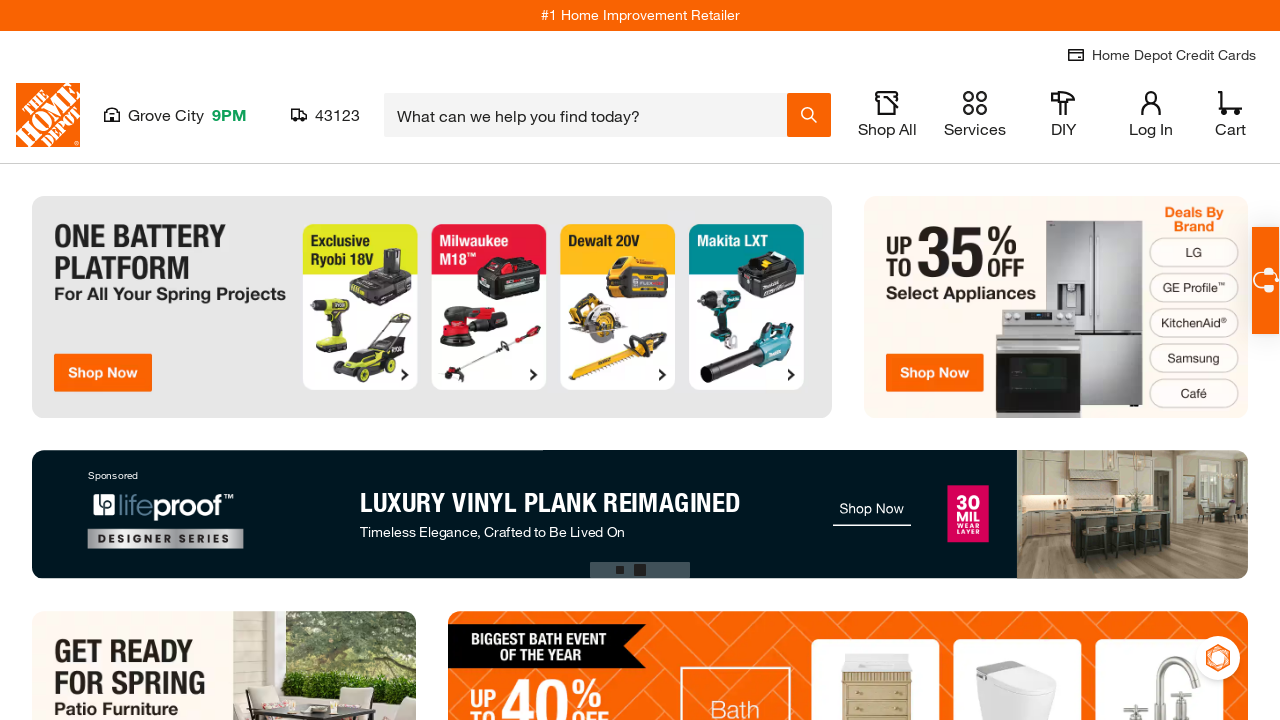

Retrieved page title
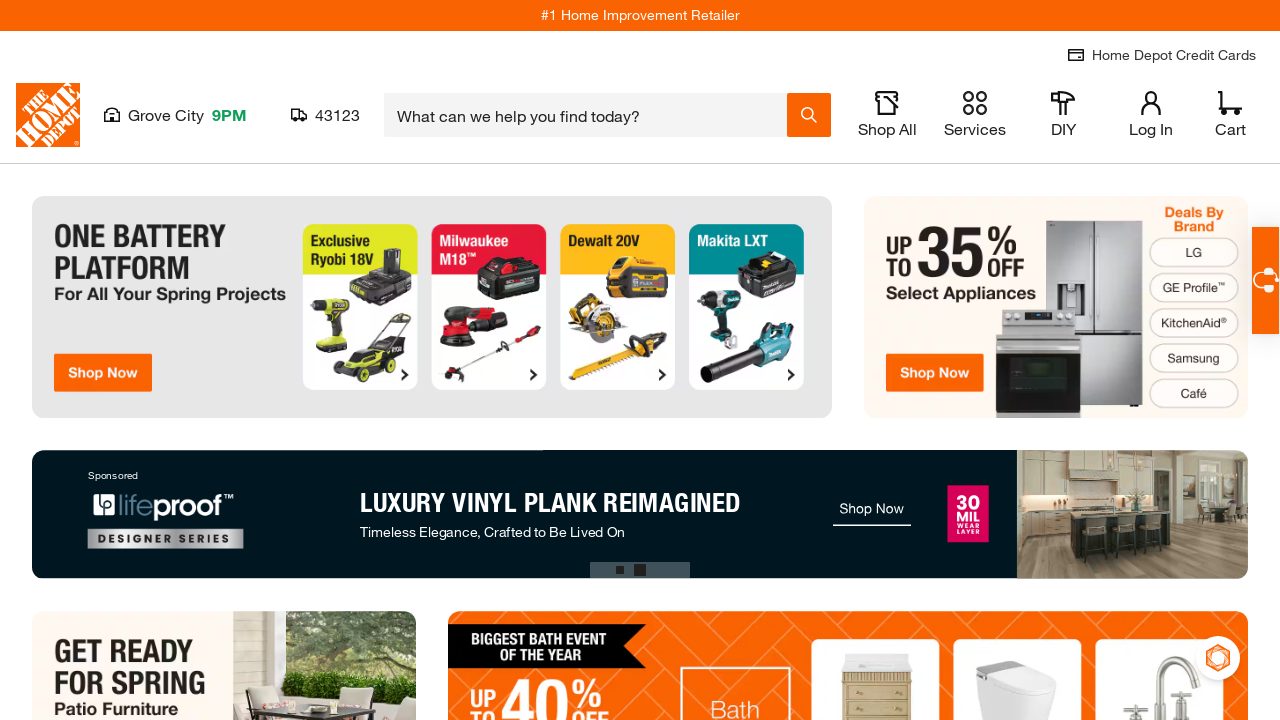

Verified page title is 'The Home Depot'
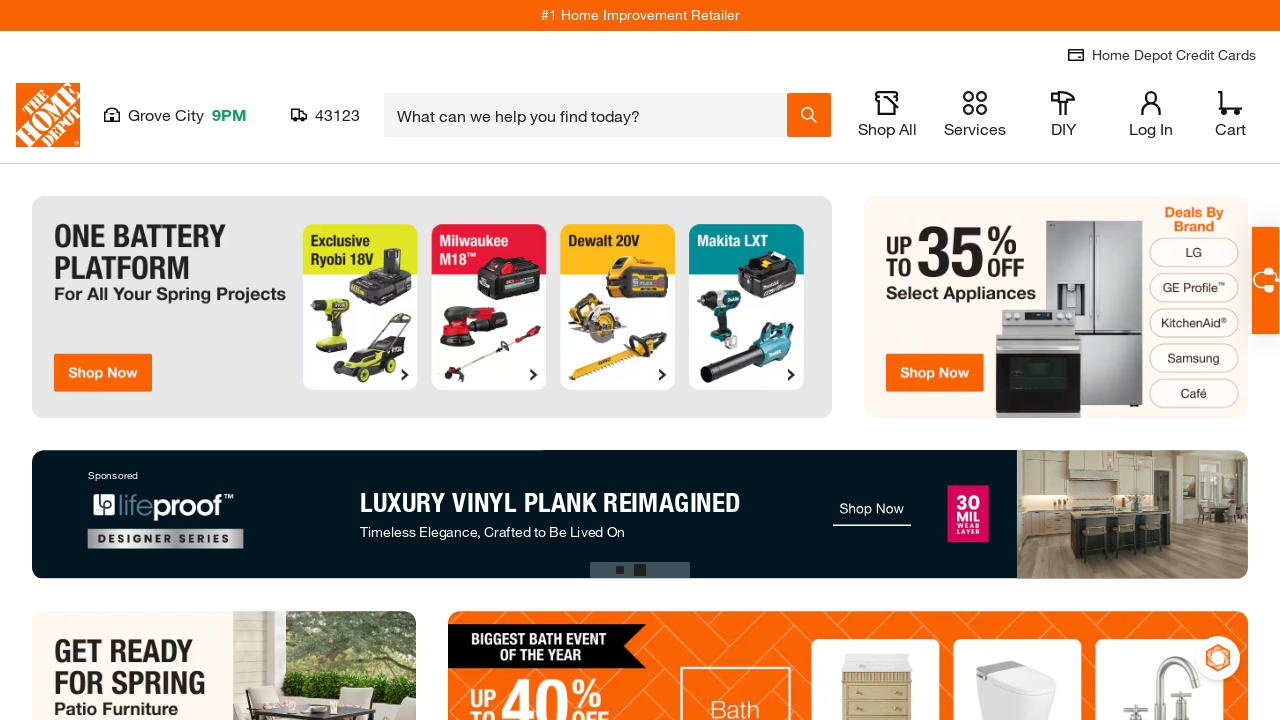

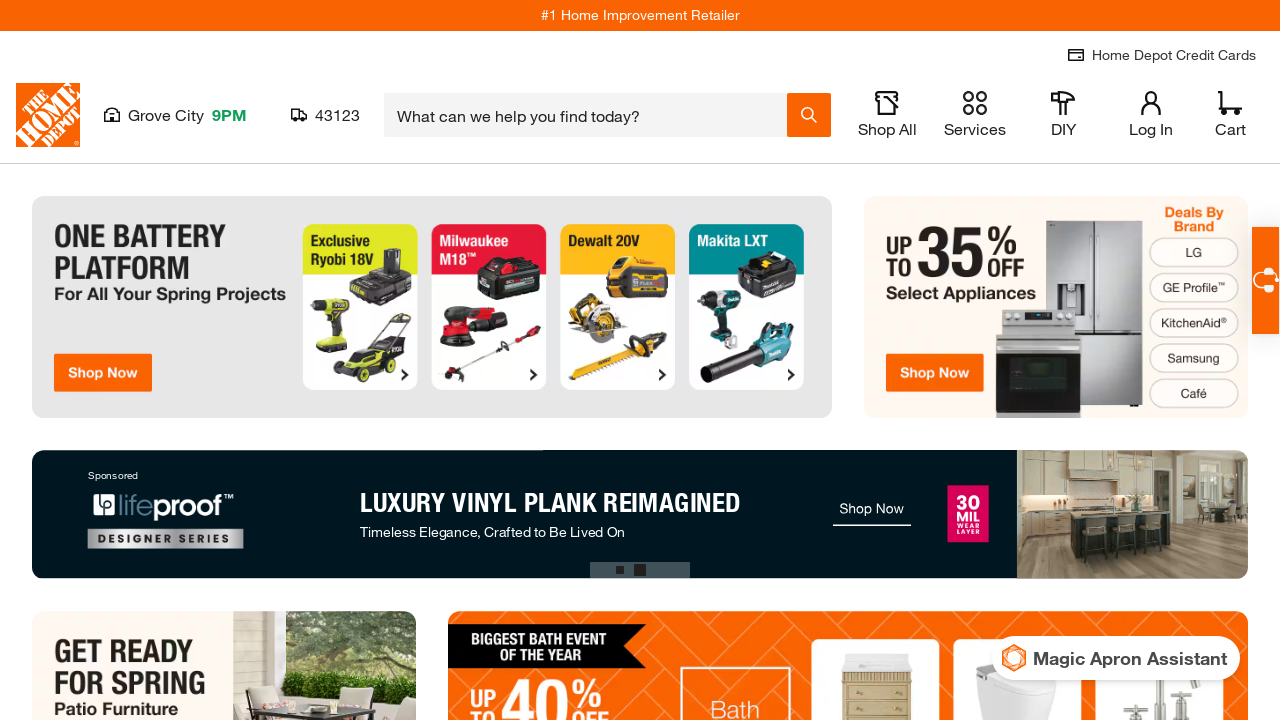